Tests web table functionality by verifying table headers, rows, and data, then interacts with table elements by clicking a checkbox for Selenium row and a link next to California

Starting URL: http://seleniumpractise.blogspot.com/

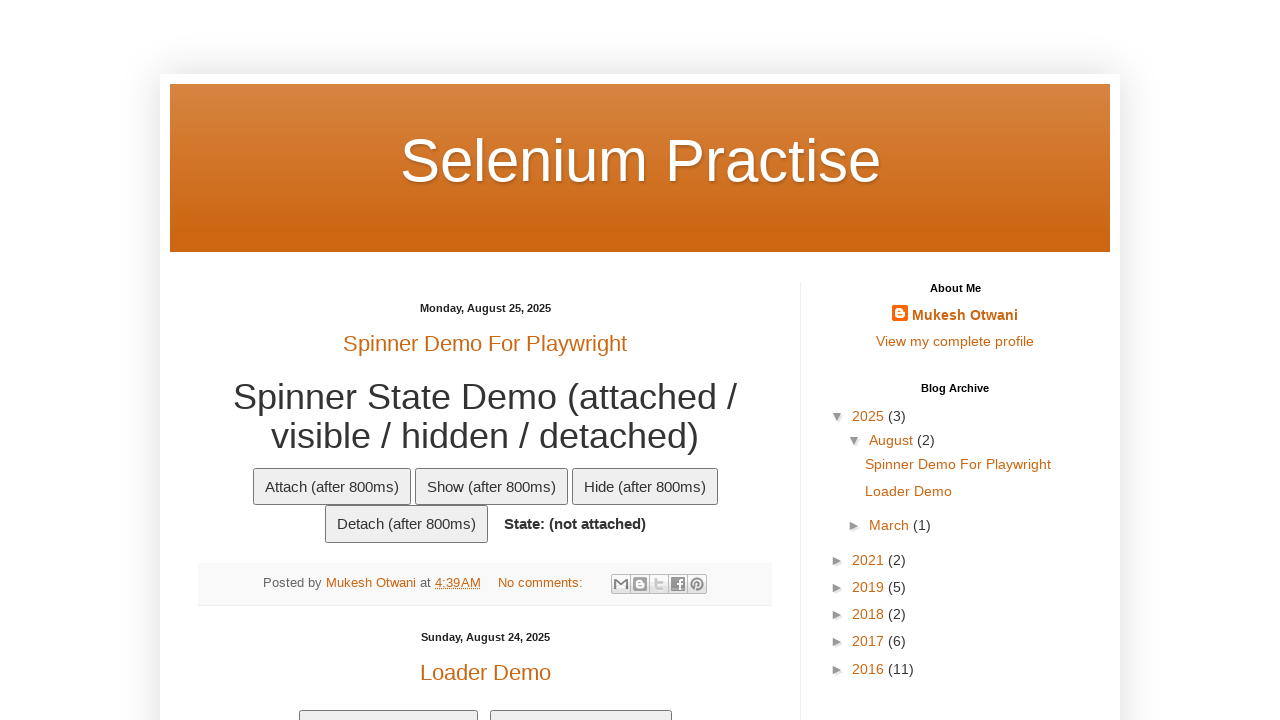

Located all table headers
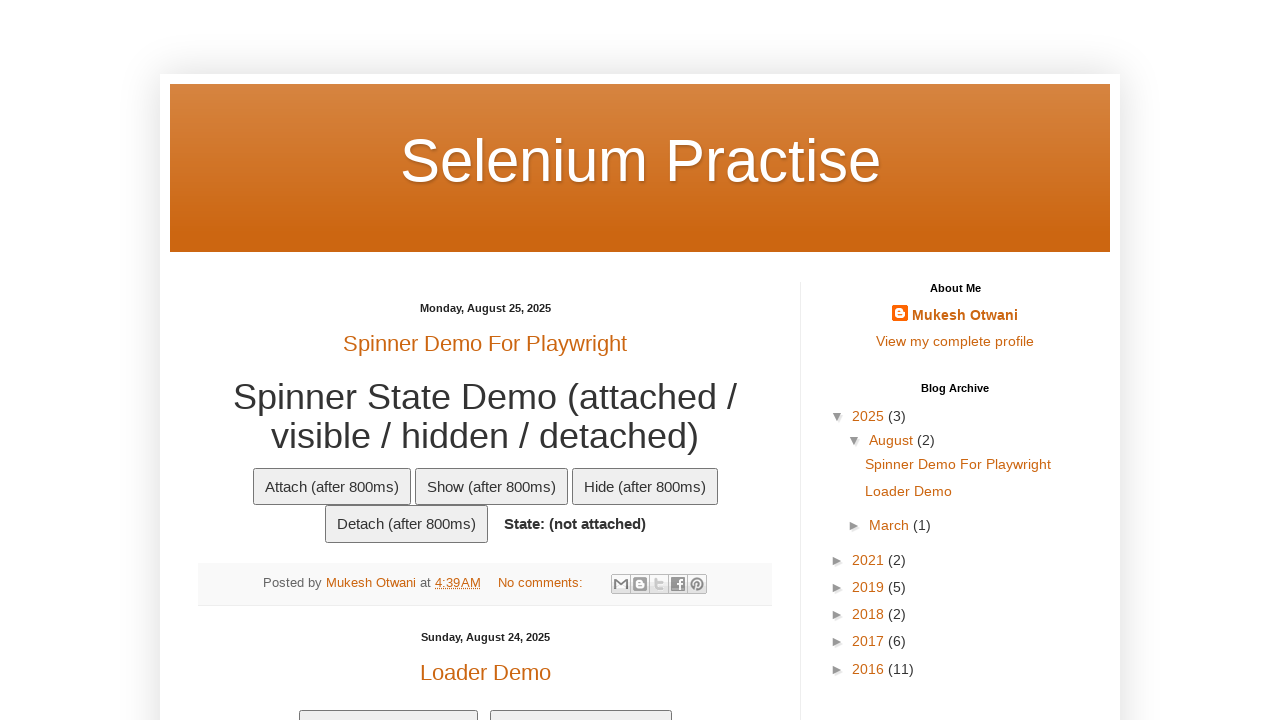

Verified table has 5 column headers
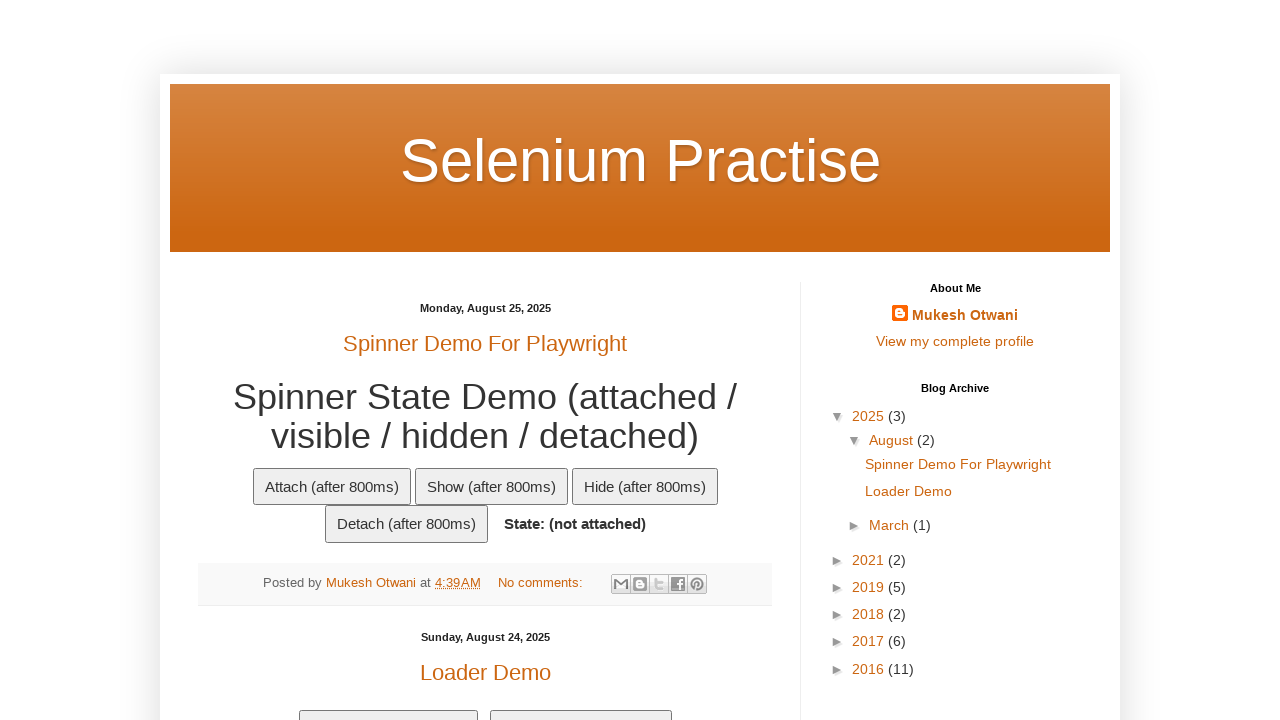

Searched for 'Country' header in all headers
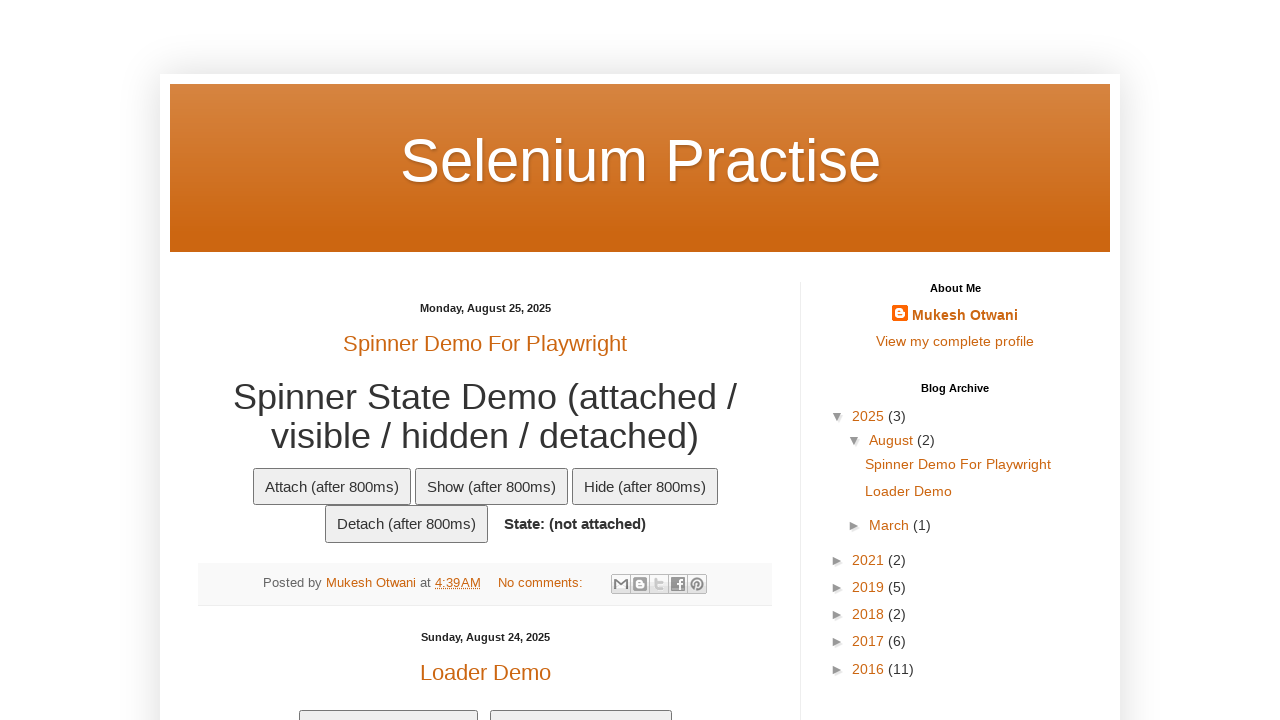

Confirmed 'Country' header is present
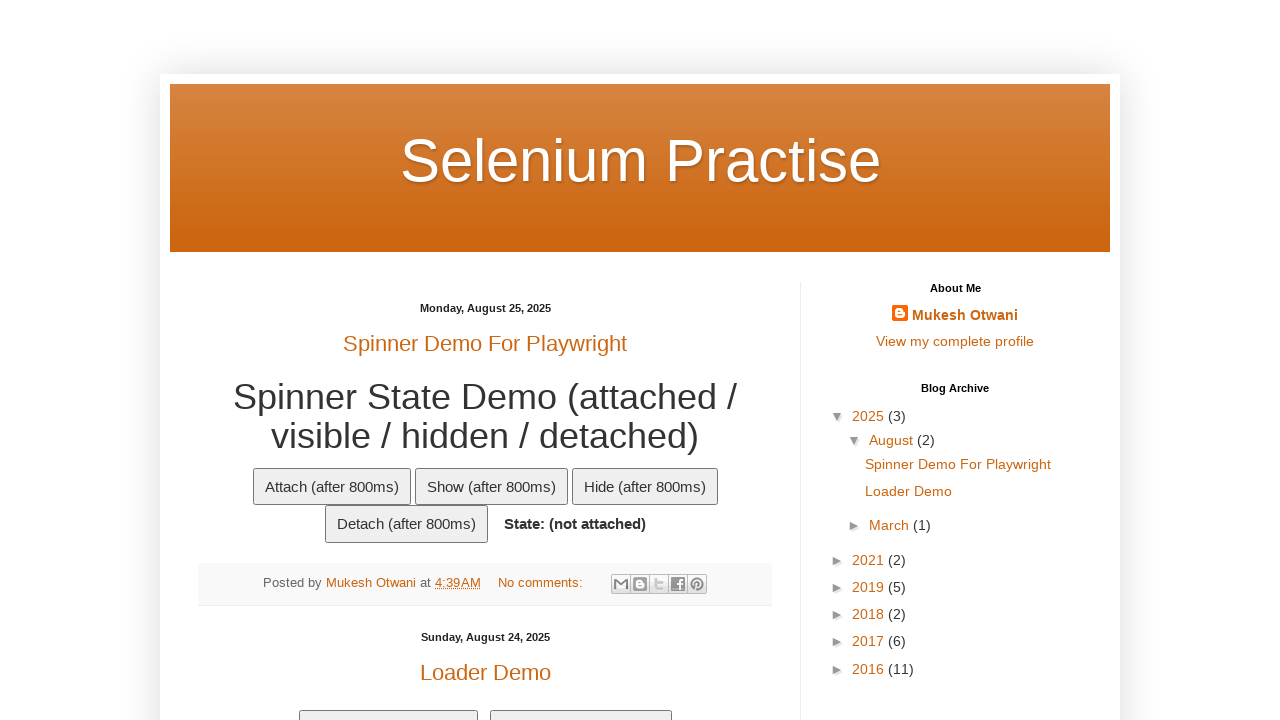

Located all table rows
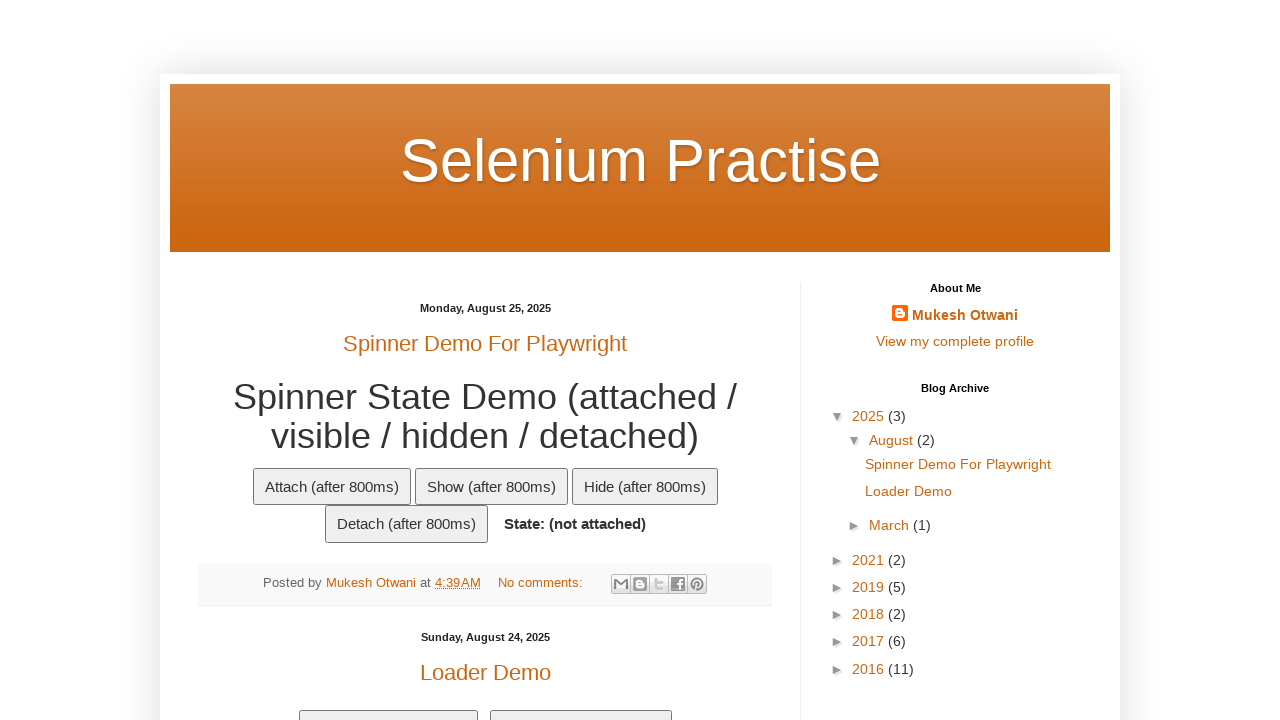

Verified table has 7 rows
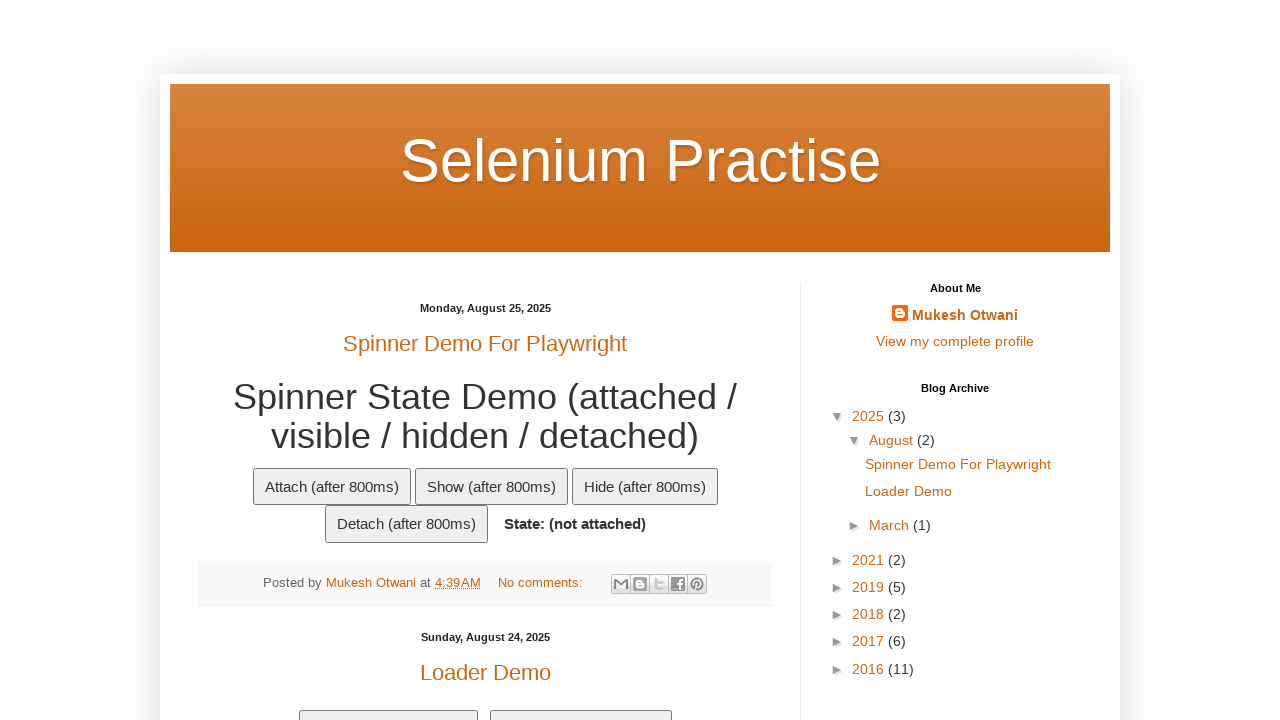

Located all table cells
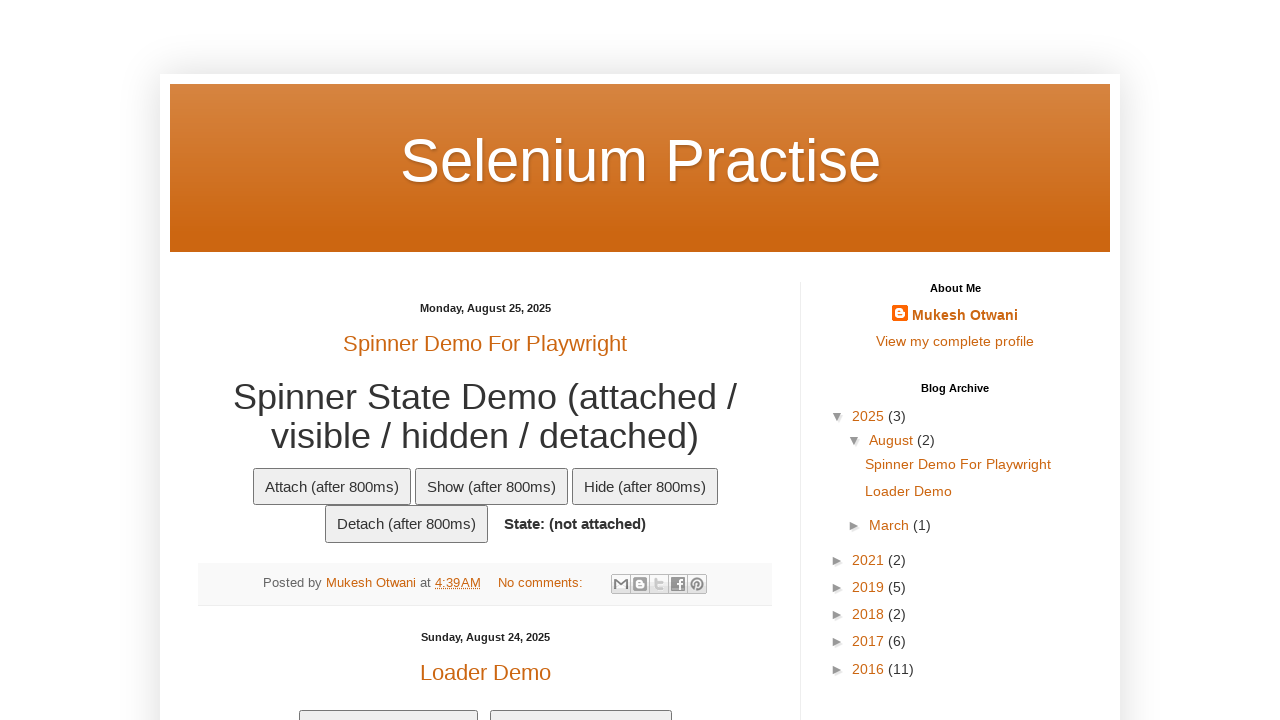

Searched for 'Java' text in all table cells
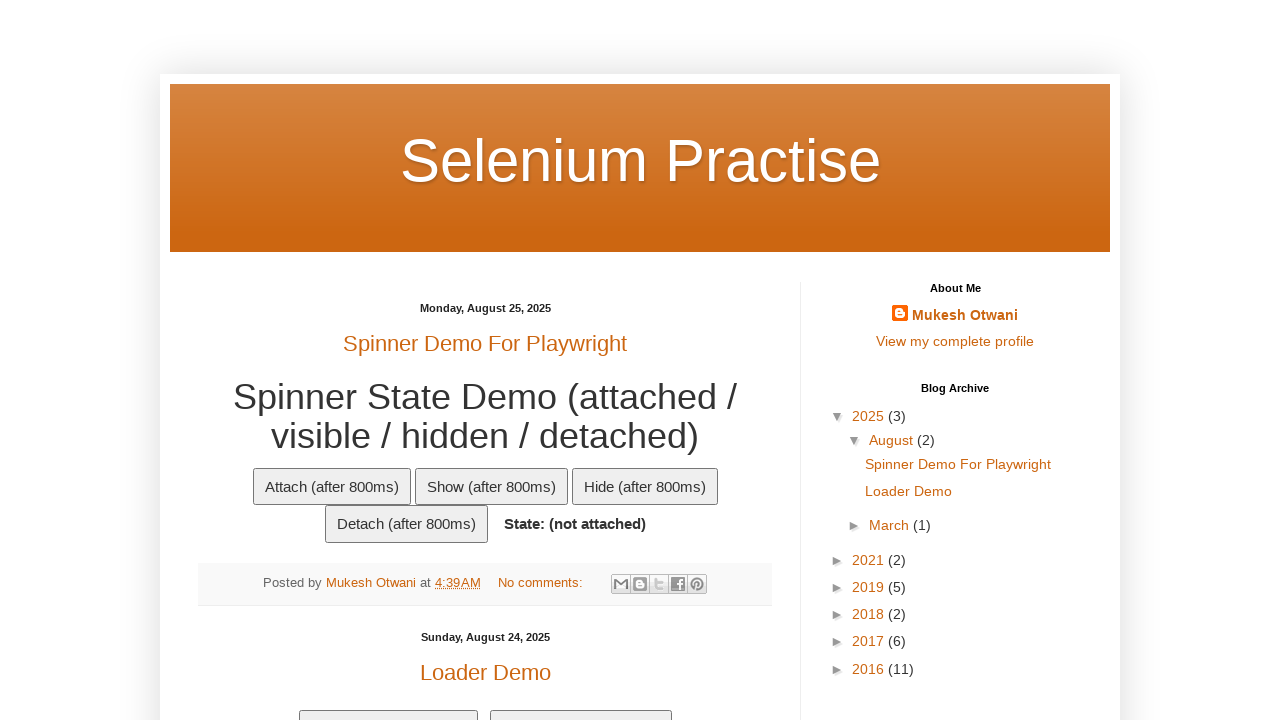

Confirmed 'Java' record is present in table
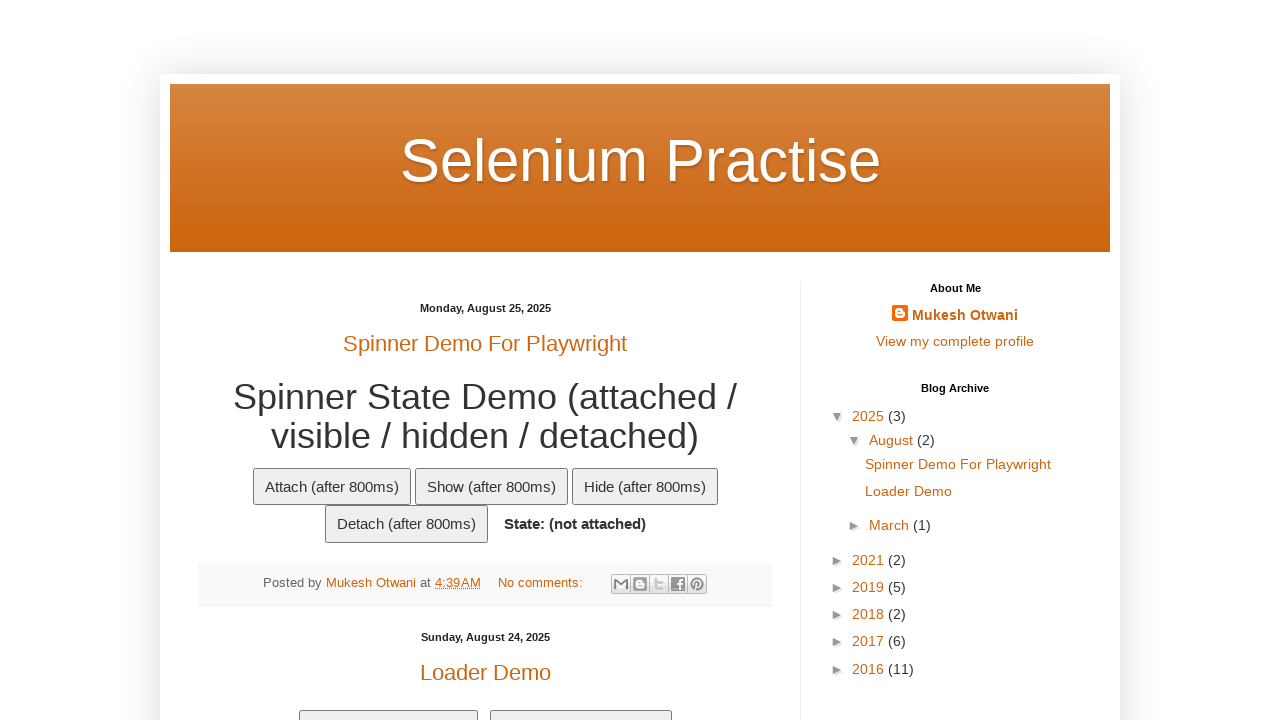

Clicked checkbox for Selenium row at (208, 361) on xpath=//table//td[text()='Selenium']//preceding-sibling::td/input
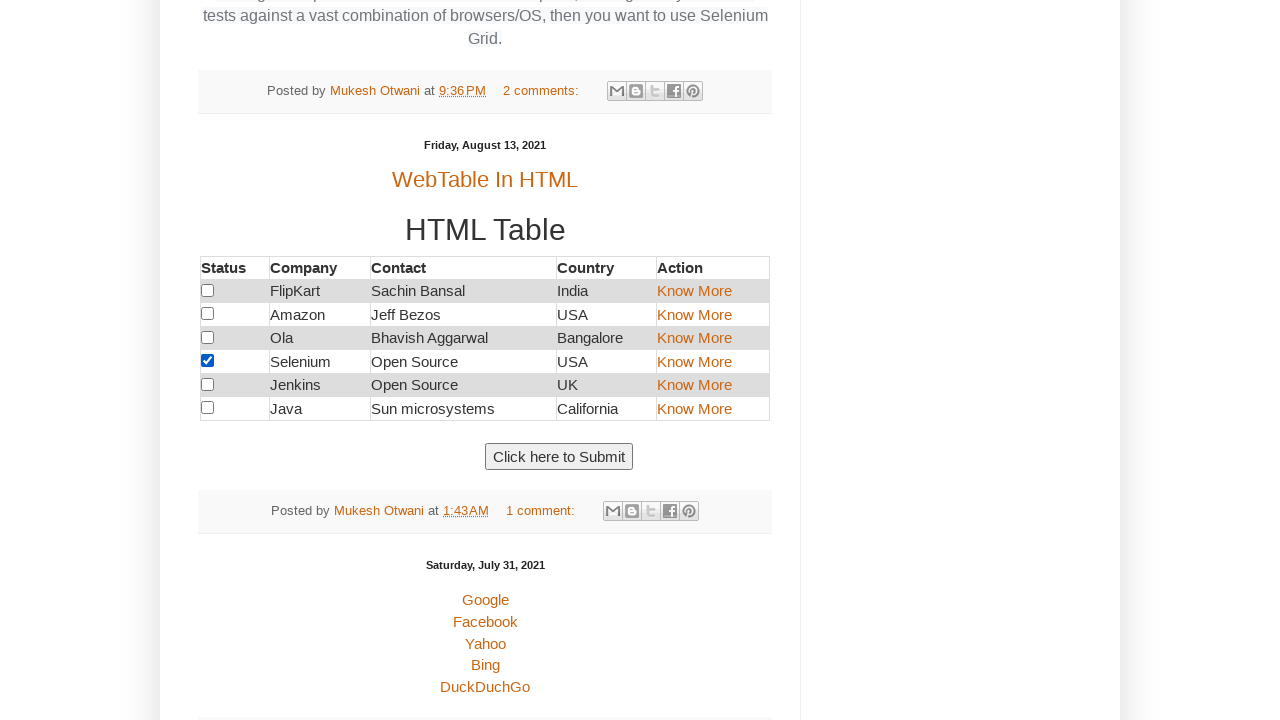

Waited 2 seconds for checkbox action to complete
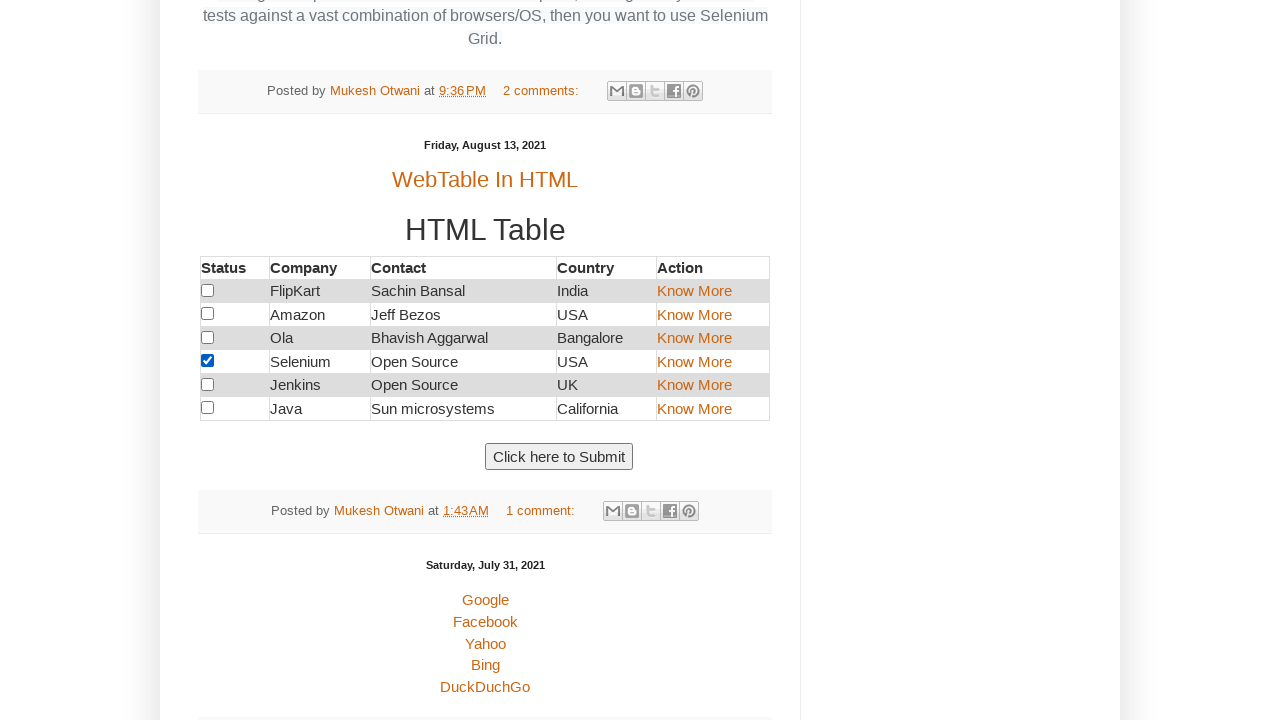

Located California cell in table
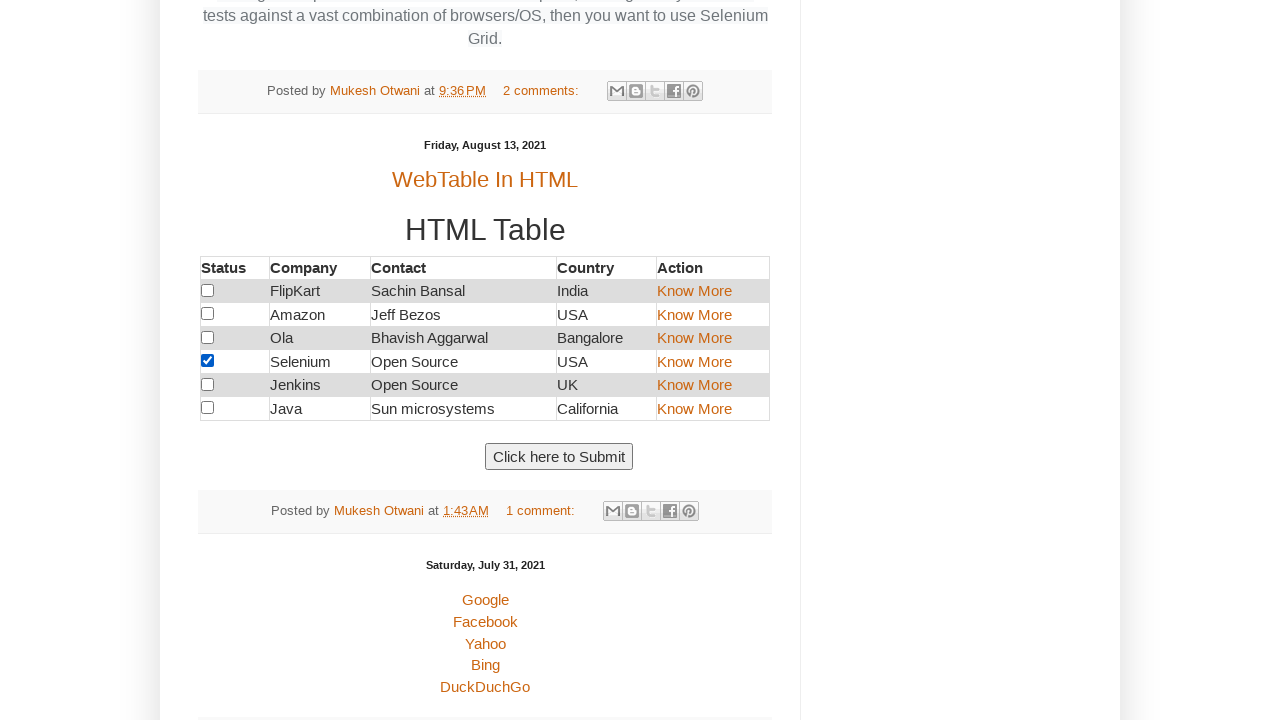

Clicked link next to California cell at (694, 408) on xpath=//table//td[text()='California ']//following-sibling::td//a >> nth=0
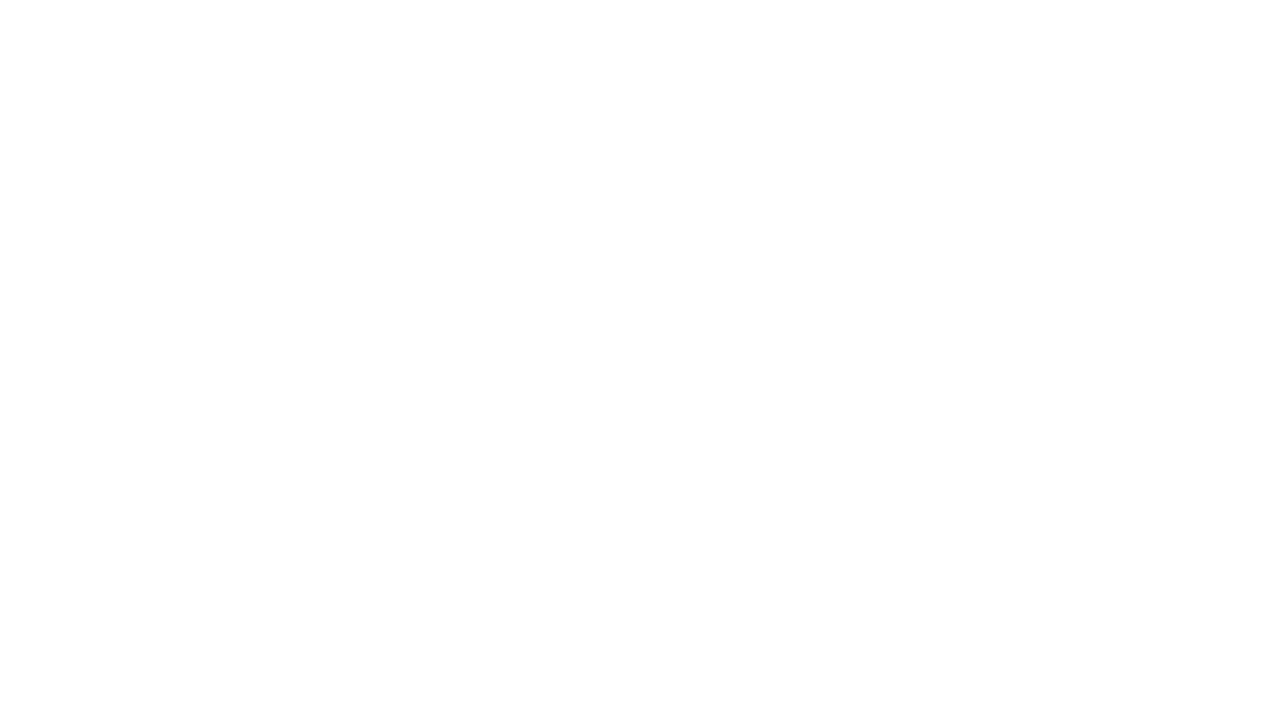

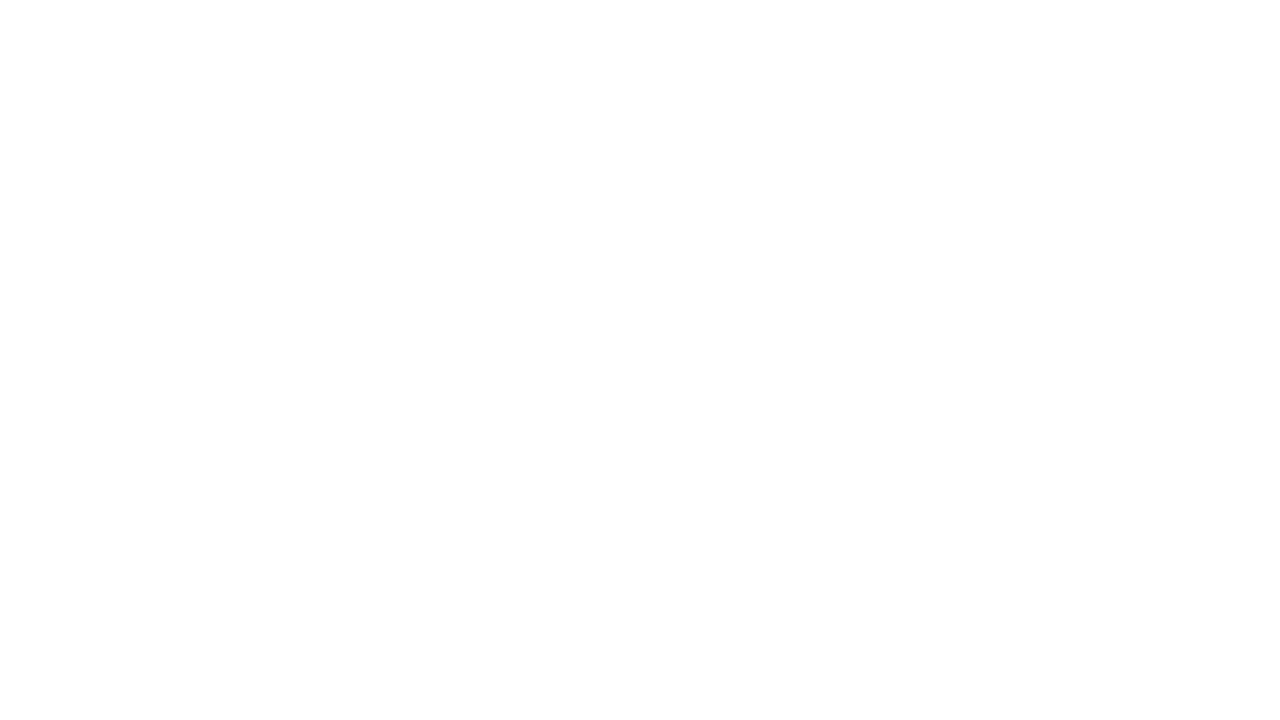